Tests the Progress Bar widget by starting the progress bar, waiting for it to reach 21%, and then stopping it

Starting URL: https://demoqa.com/

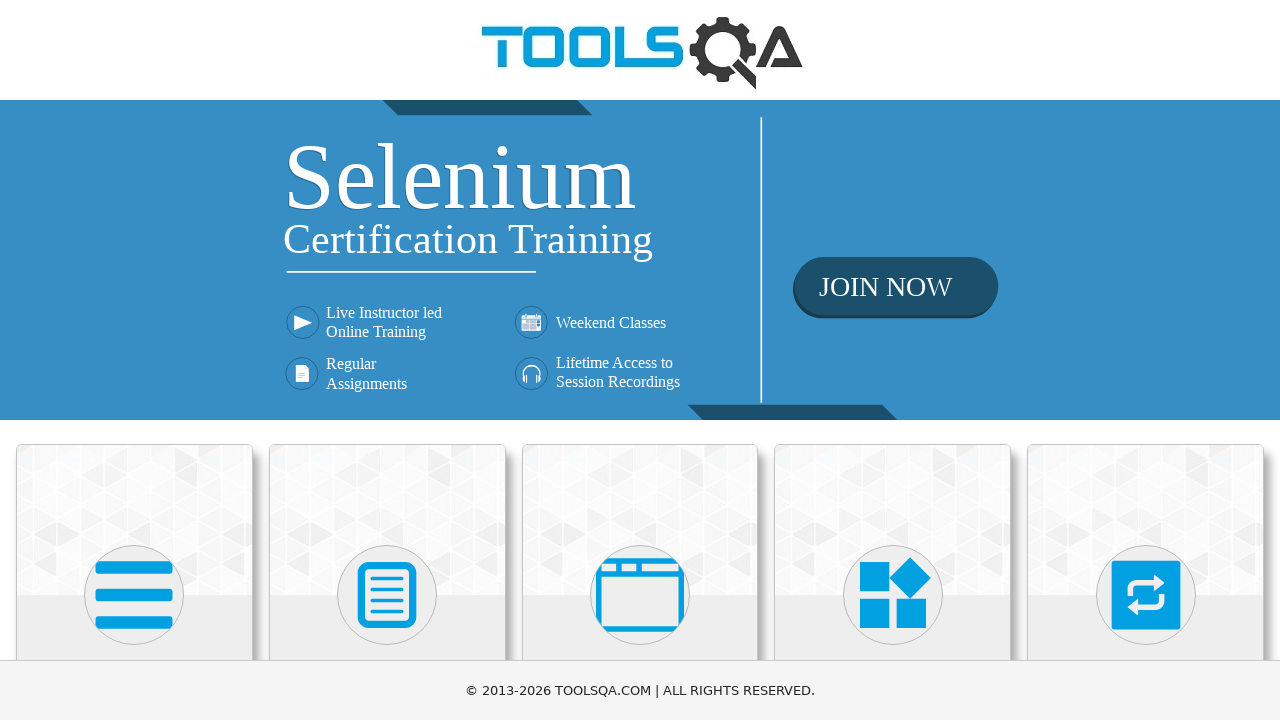

Scrolled to Widgets section
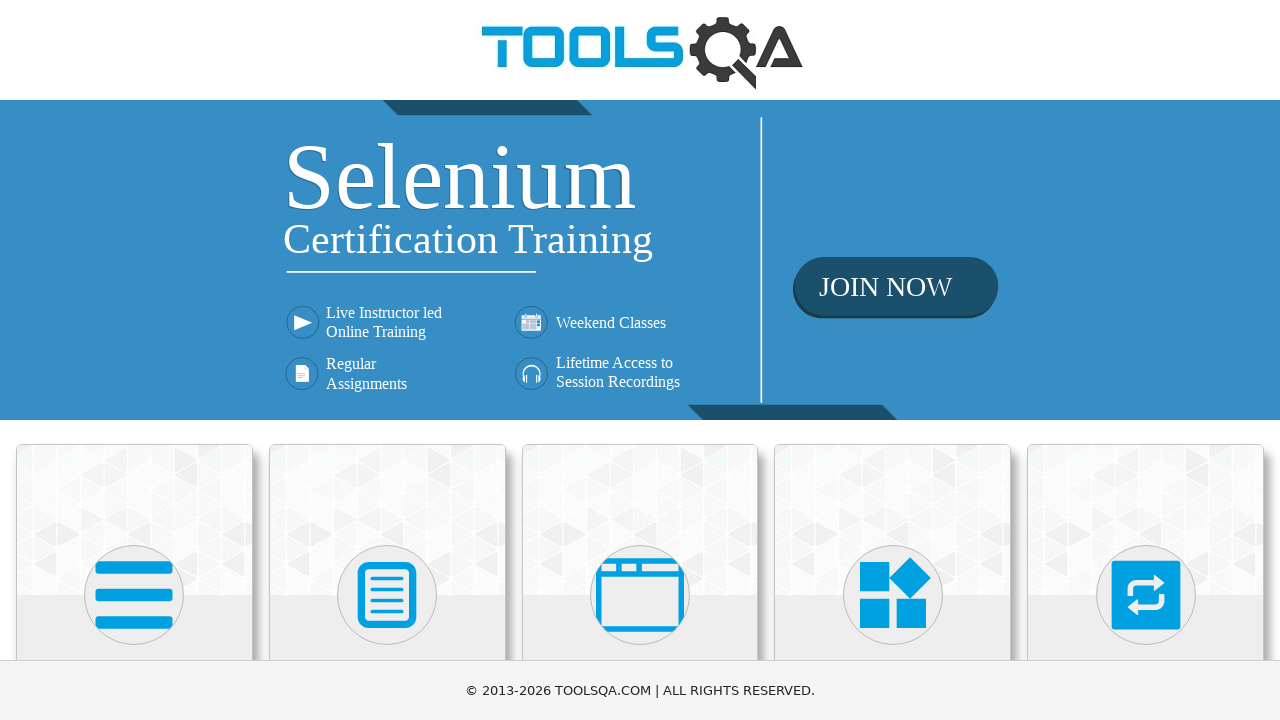

Clicked on Widgets section at (893, 360) on xpath=//h5[contains(text(),'Widgets')]
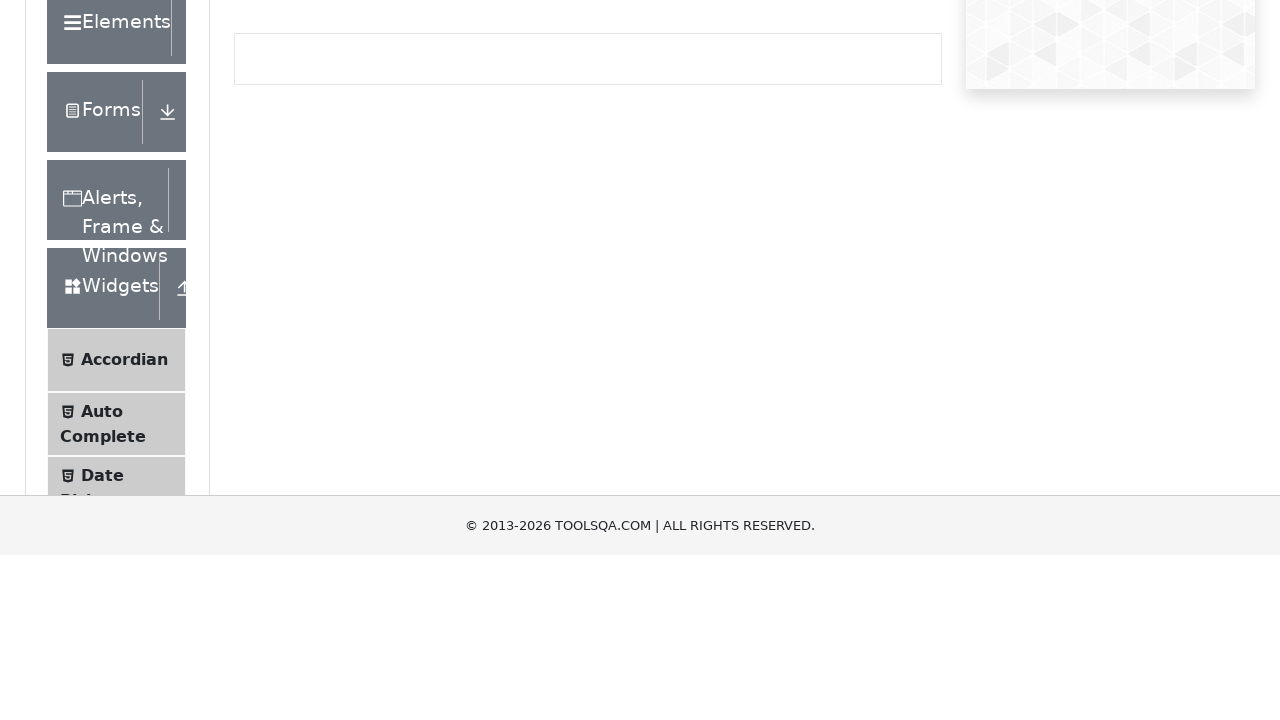

Scrolled to Progress Bar option
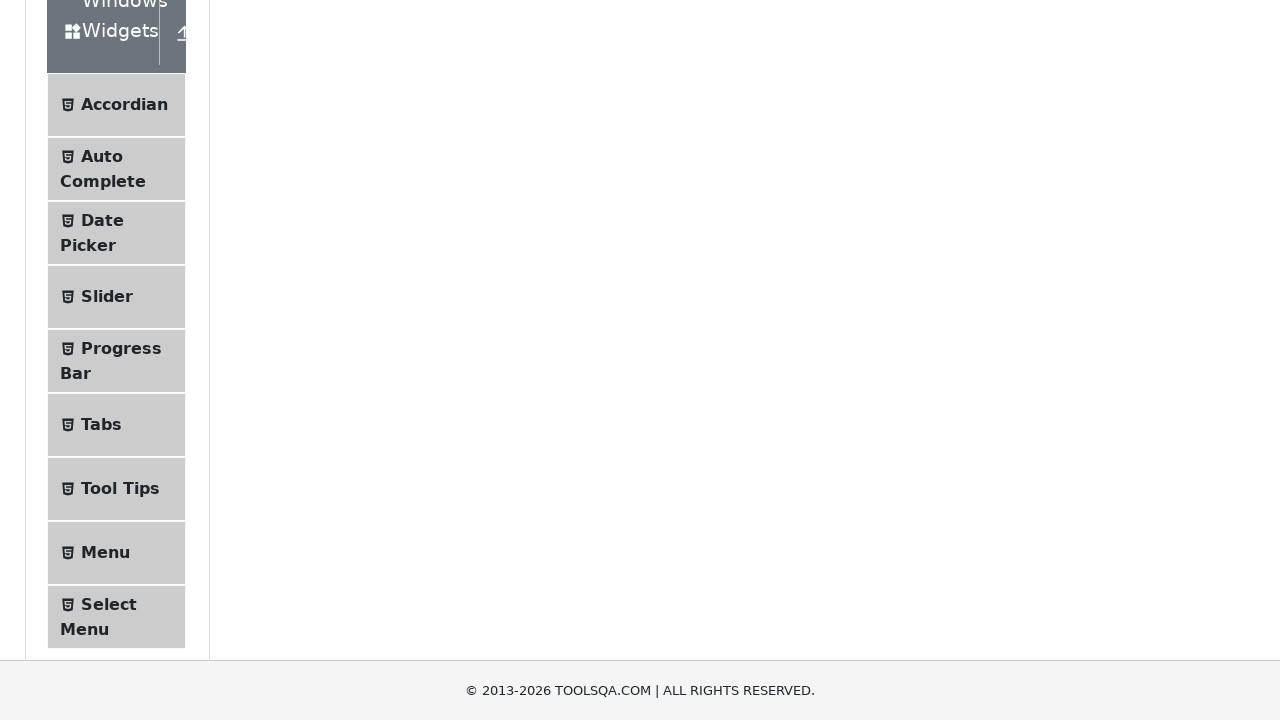

Clicked on Progress Bar option at (121, 348) on xpath=//span[@class='text' and contains(text(),'Progress Bar')]
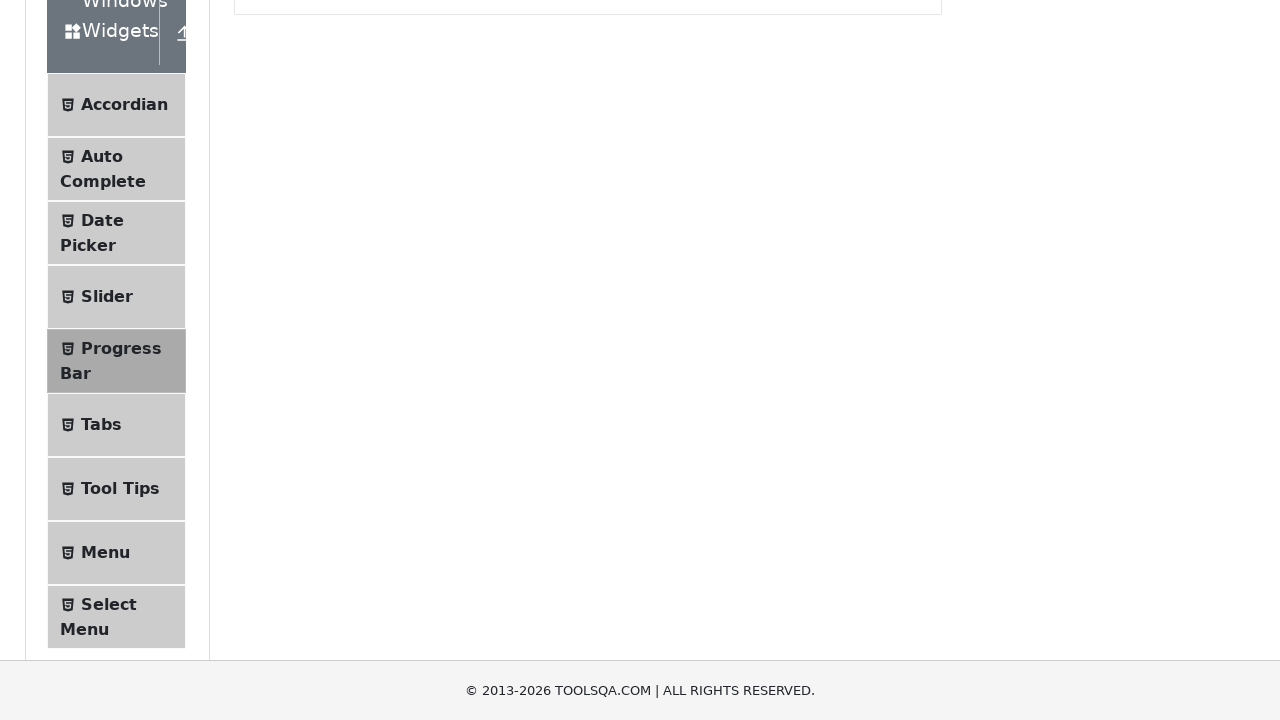

Progress Bar page loaded successfully
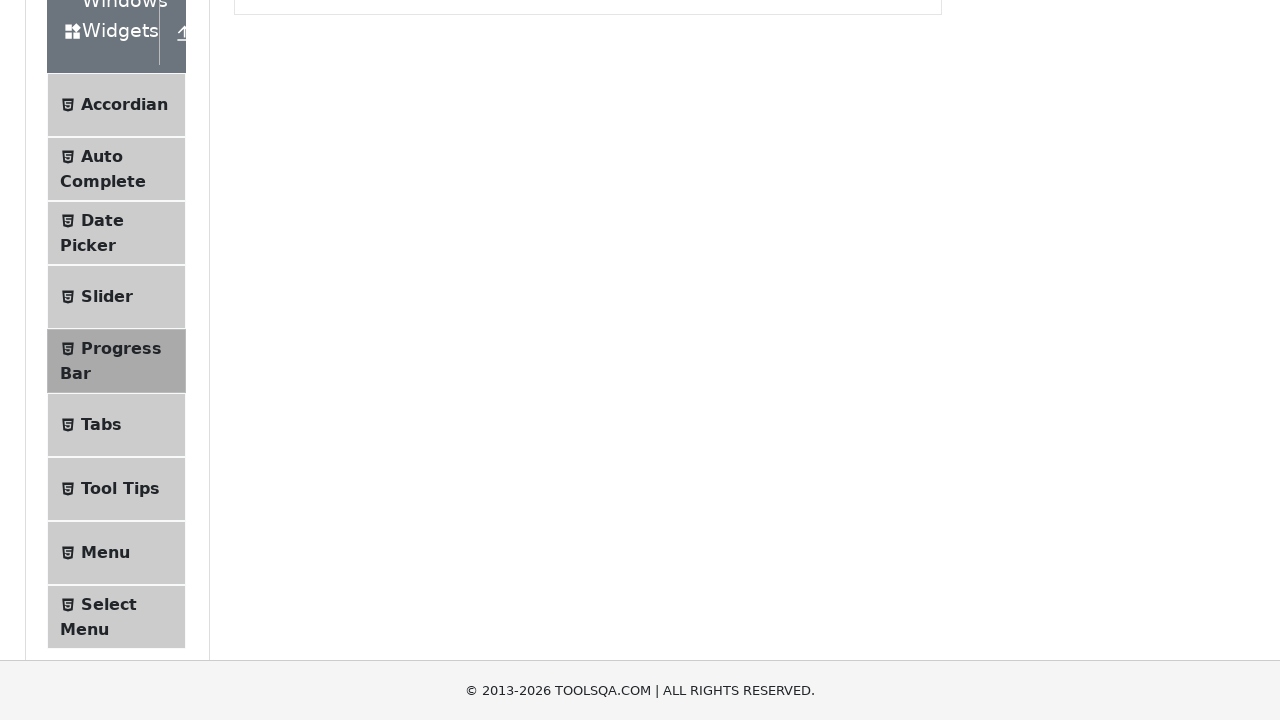

Clicked Start button to begin progress bar at (266, 314) on #startStopButton
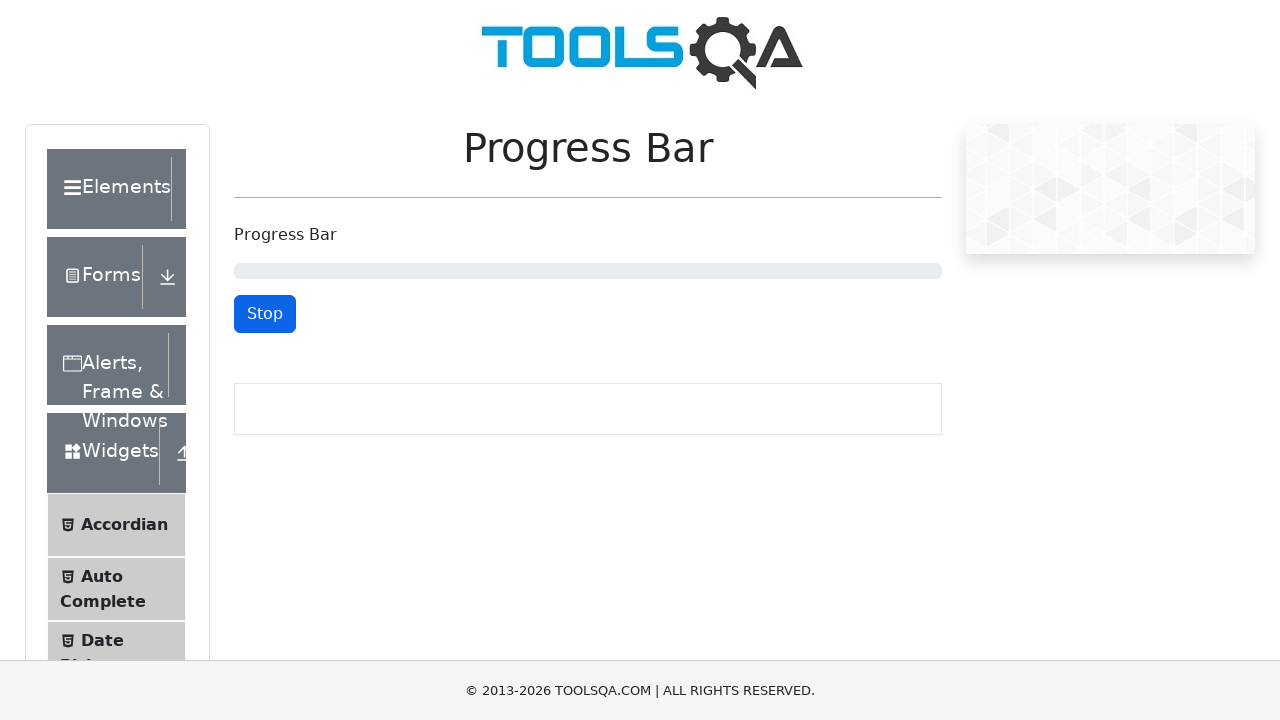

Progress bar reached 21%
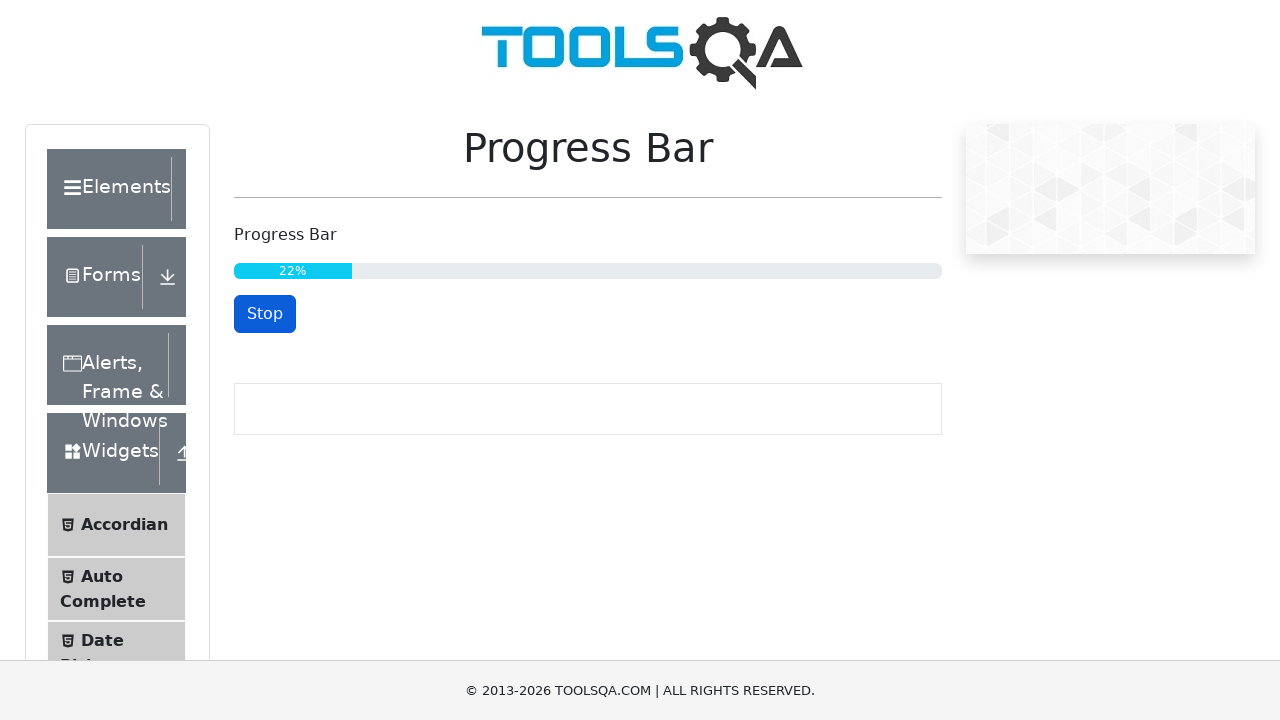

Clicked Stop button to stop progress bar at (265, 314) on #startStopButton
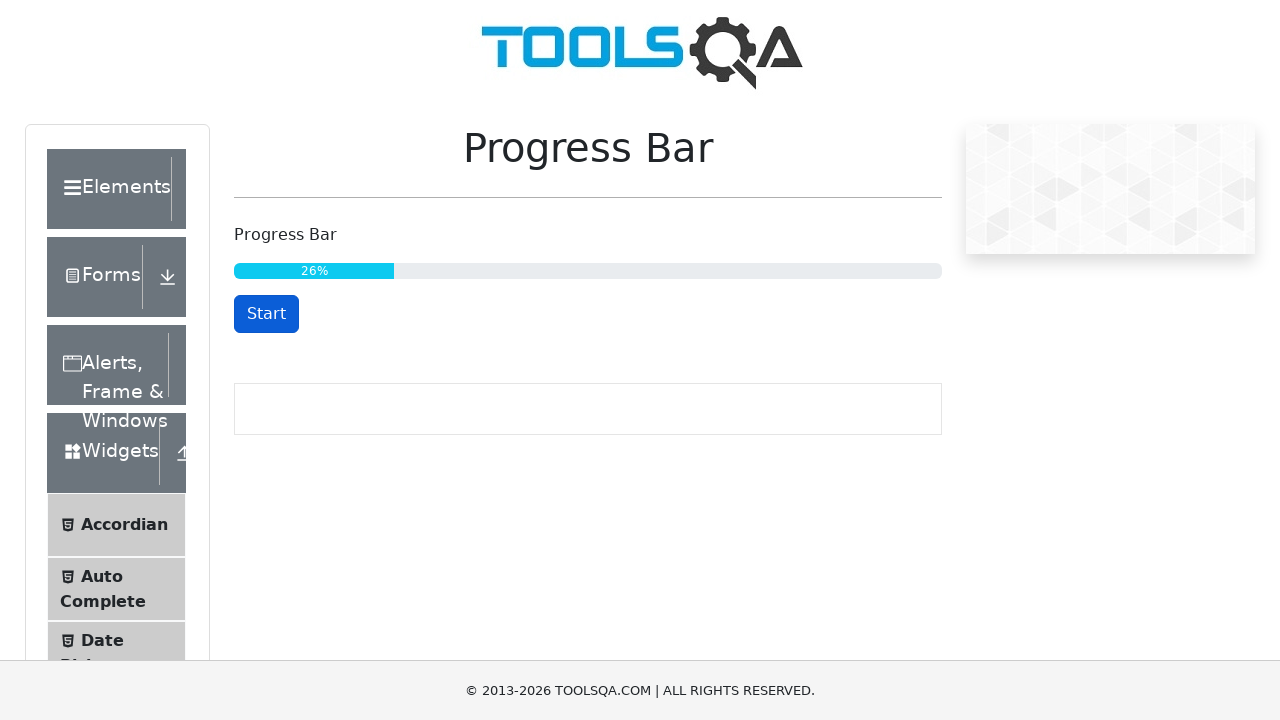

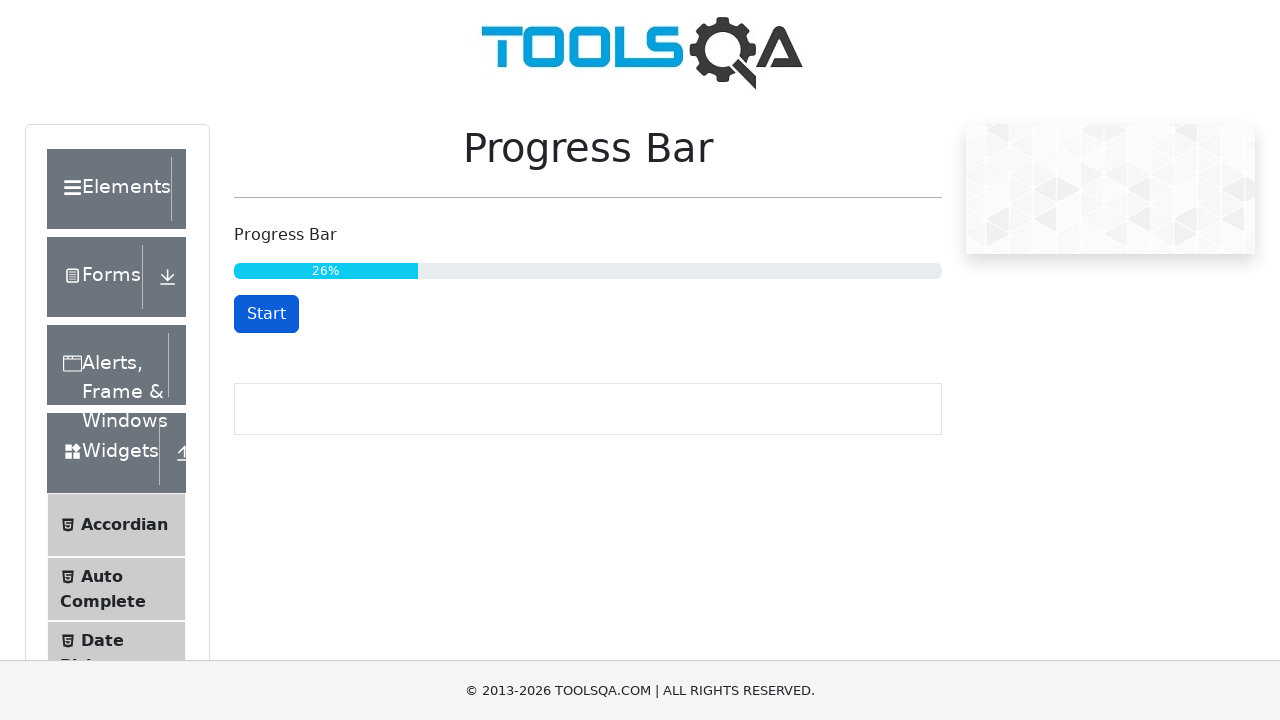